Tests drag and drop with offset by dragging a box element to a specific position using x and y offsets

Starting URL: https://demoqa.com/dragabble

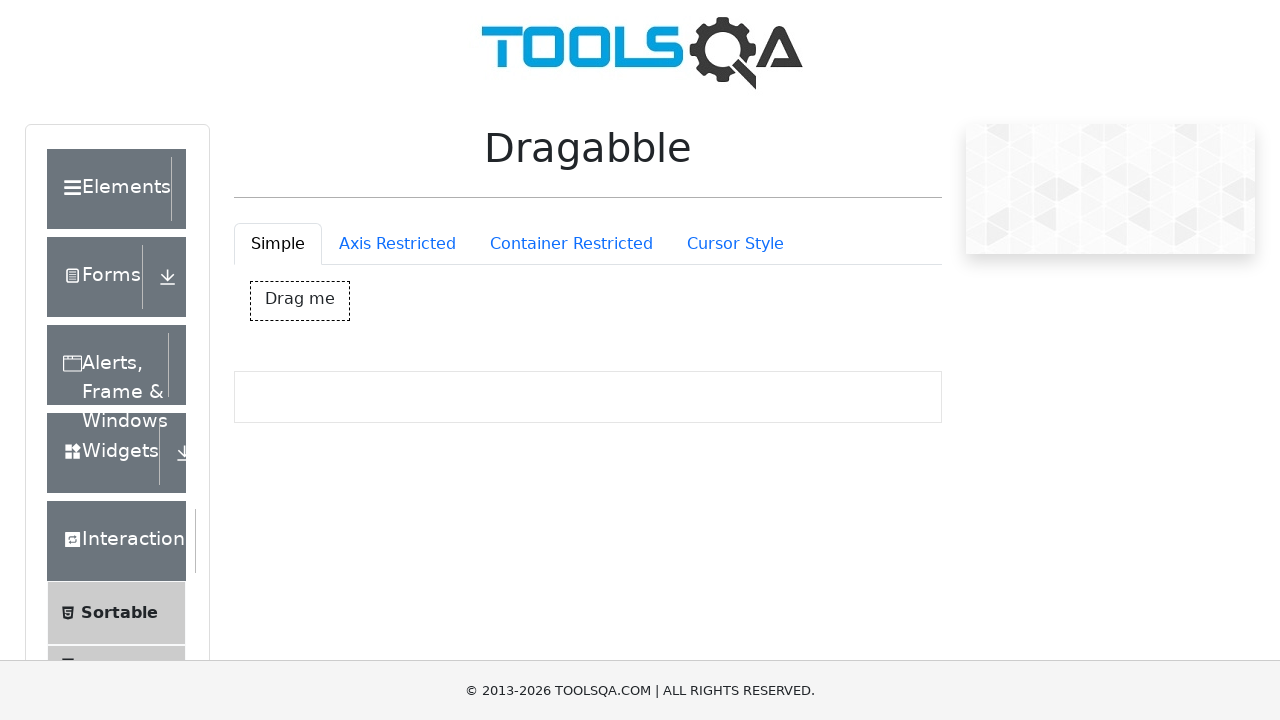

Waited for draggable box element to load
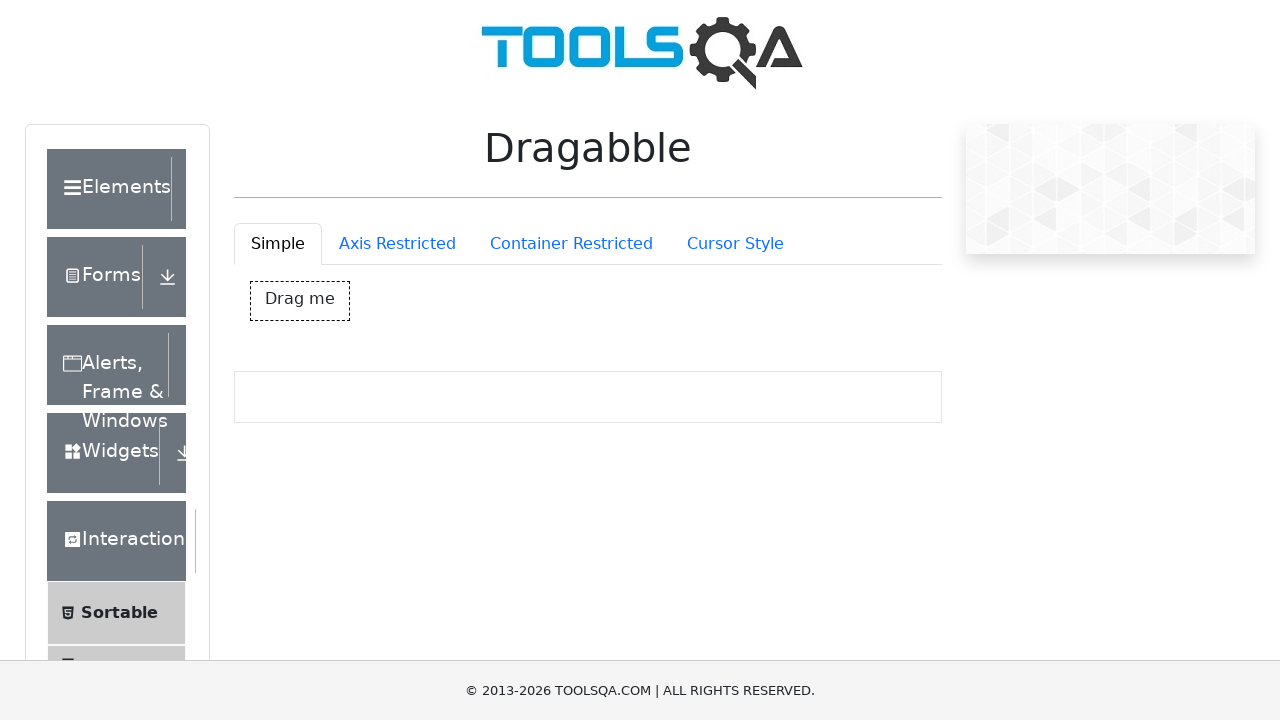

Retrieved bounding box coordinates of the draggable element
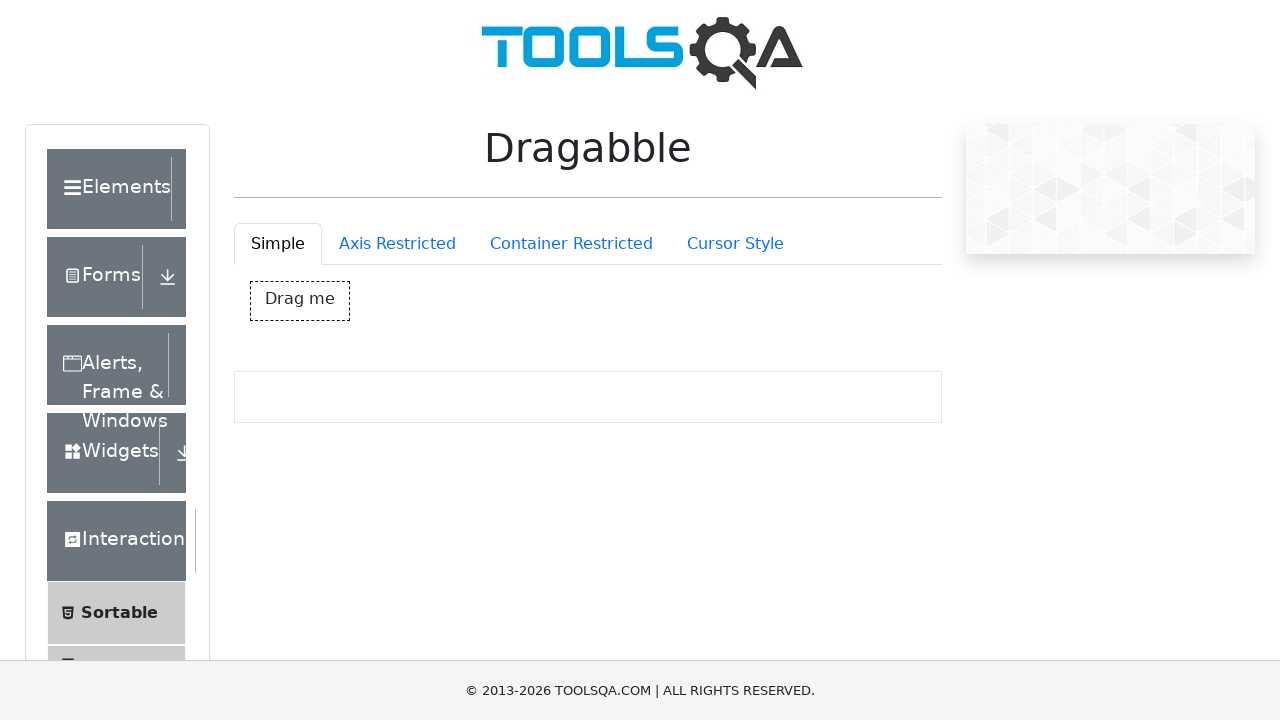

Moved mouse to center of draggable box at (300, 301)
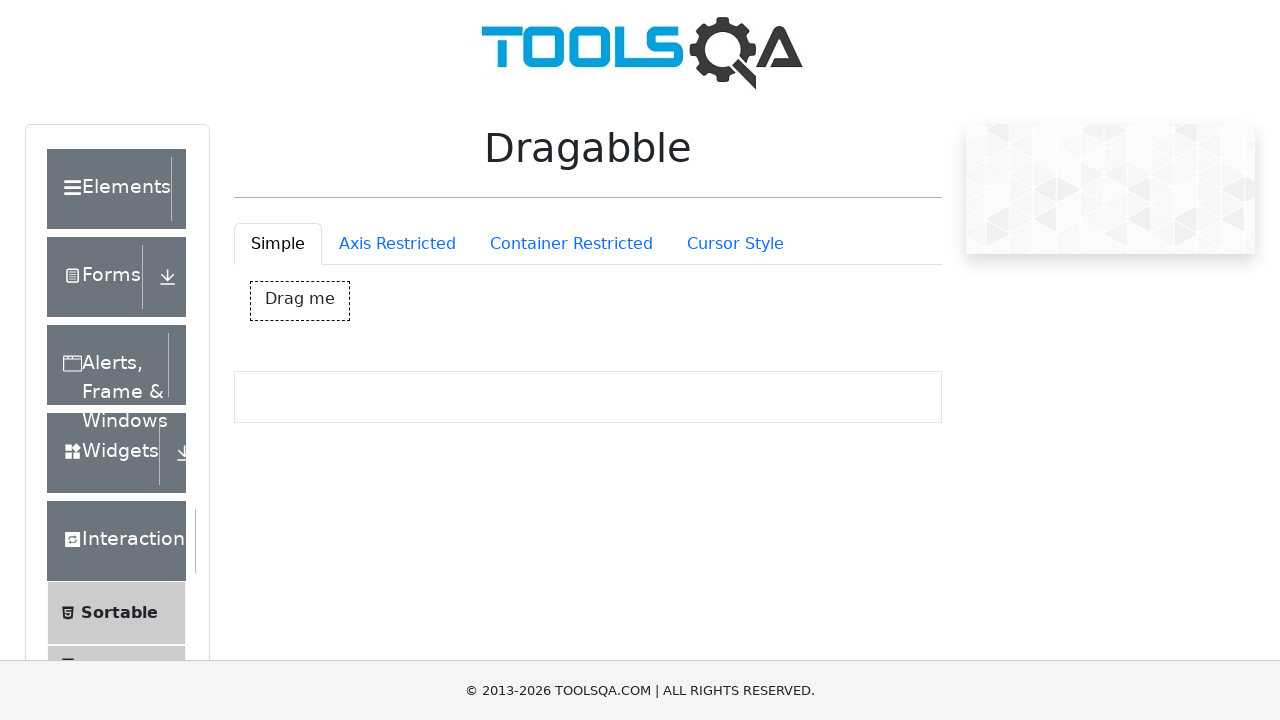

Pressed mouse button down to initiate drag at (300, 301)
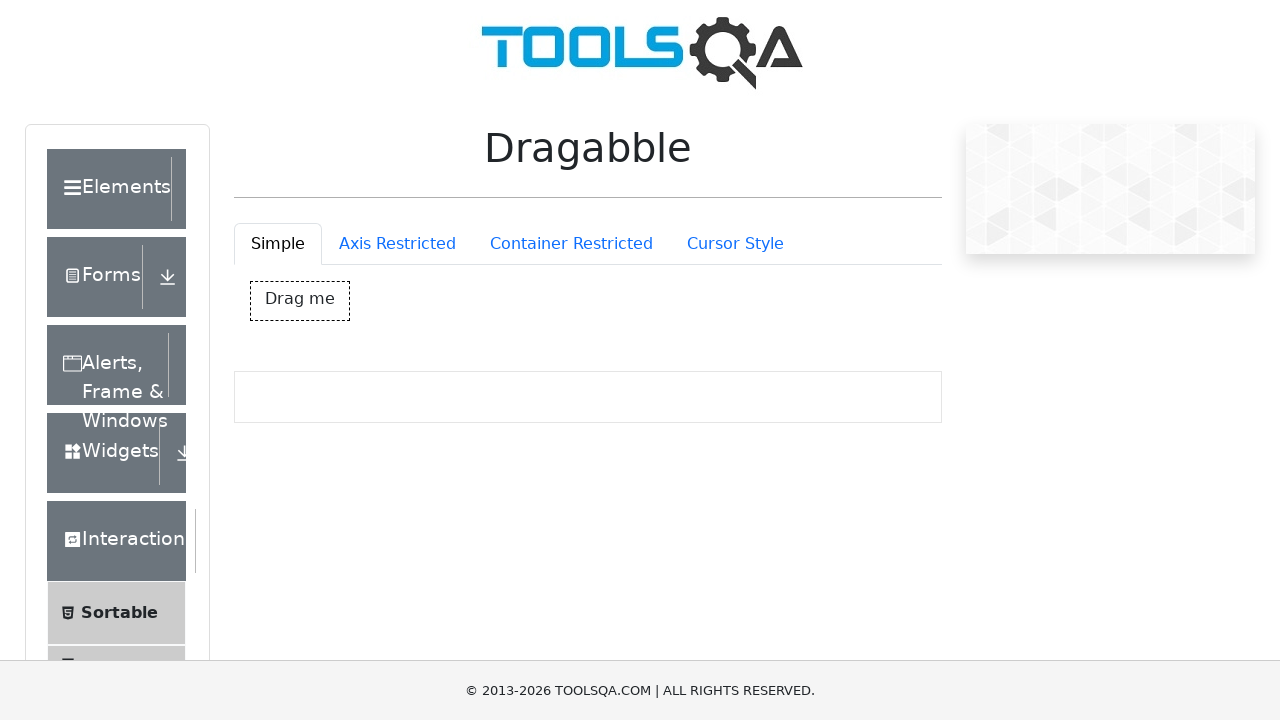

Dragged box element to target position with +400px horizontal and +150px vertical offset at (700, 451)
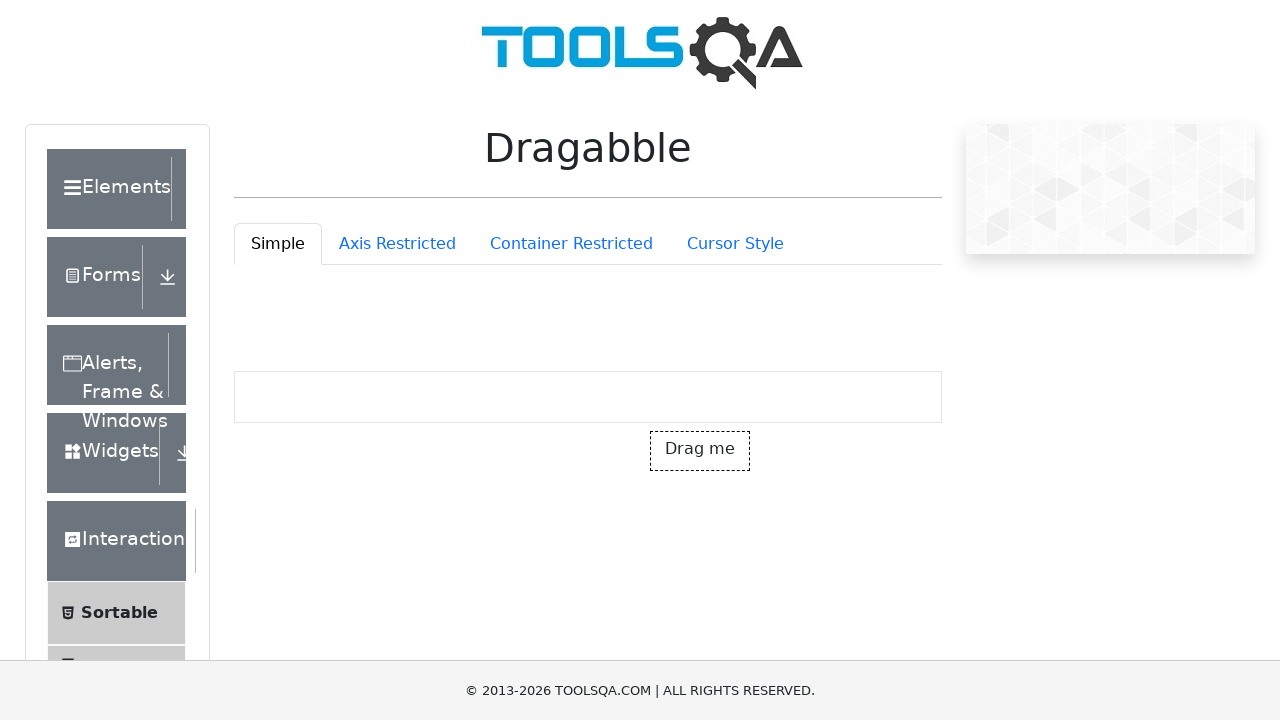

Released mouse button to complete drag and drop operation at (700, 451)
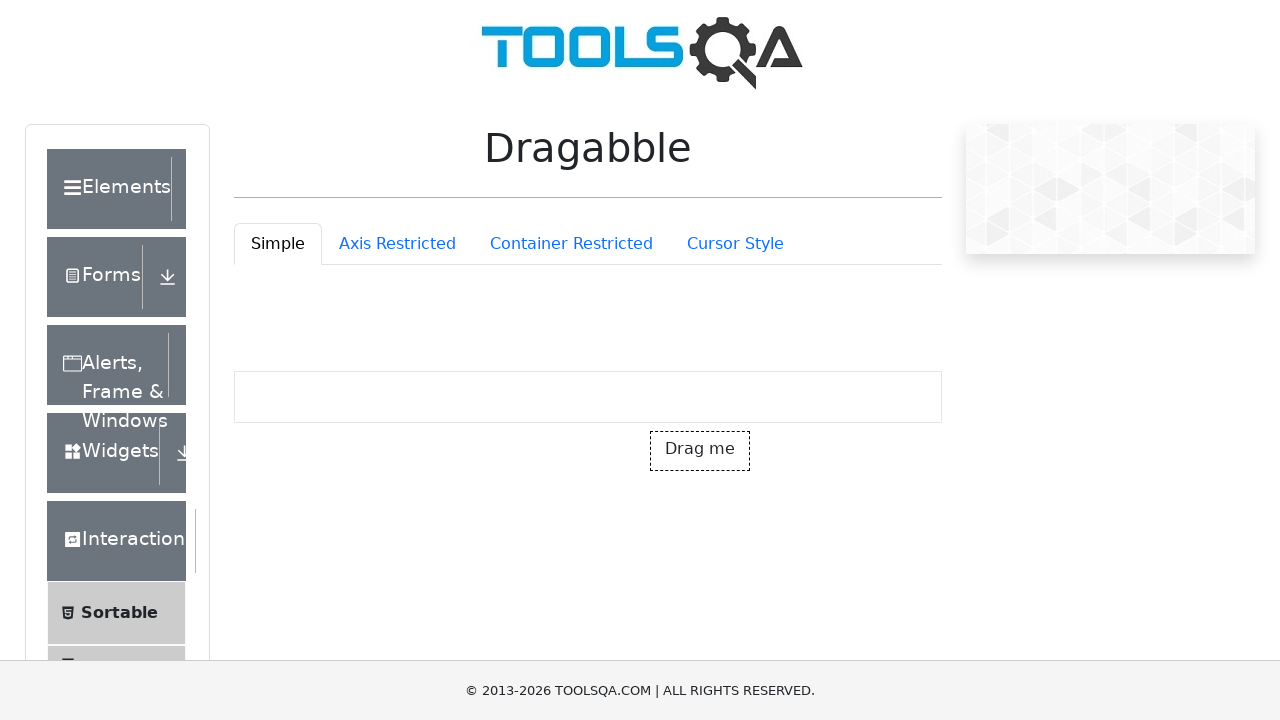

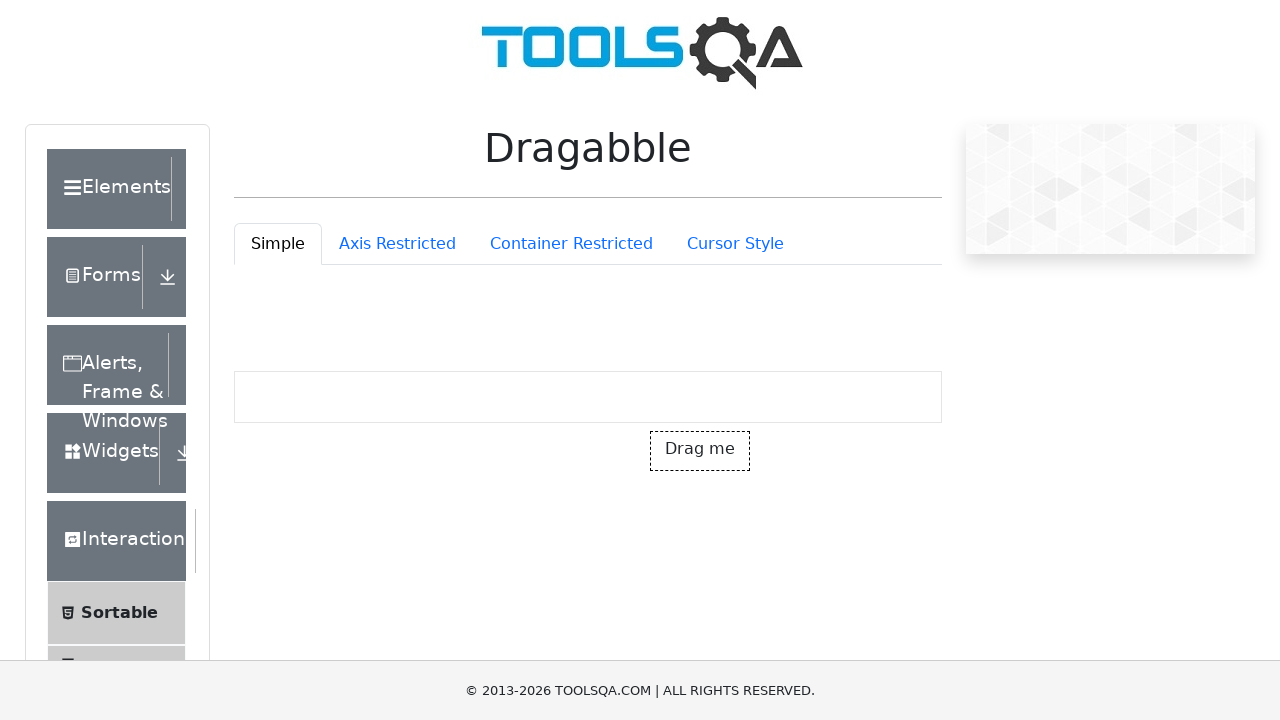